Tests adding an element by clicking the Add Element button and verifying Delete button appears

Starting URL: https://the-internet.herokuapp.com/add_remove_elements/

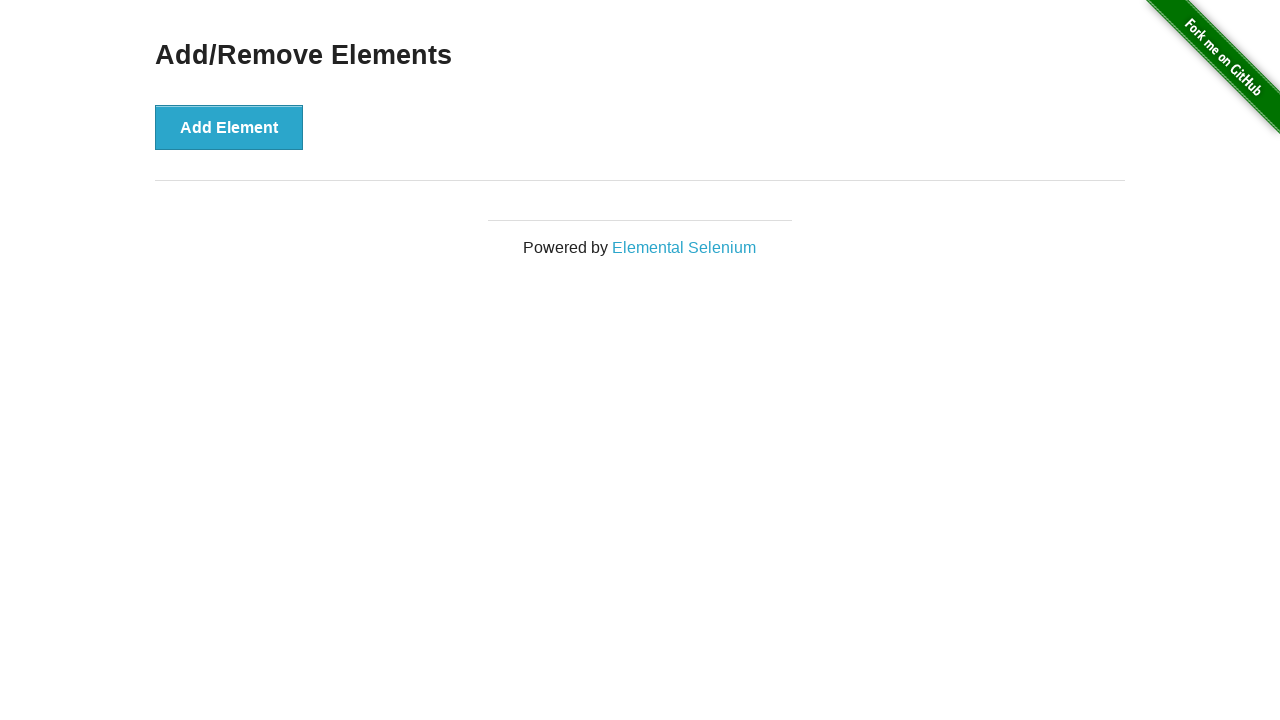

Clicked the Add Element button at (229, 127) on .example button
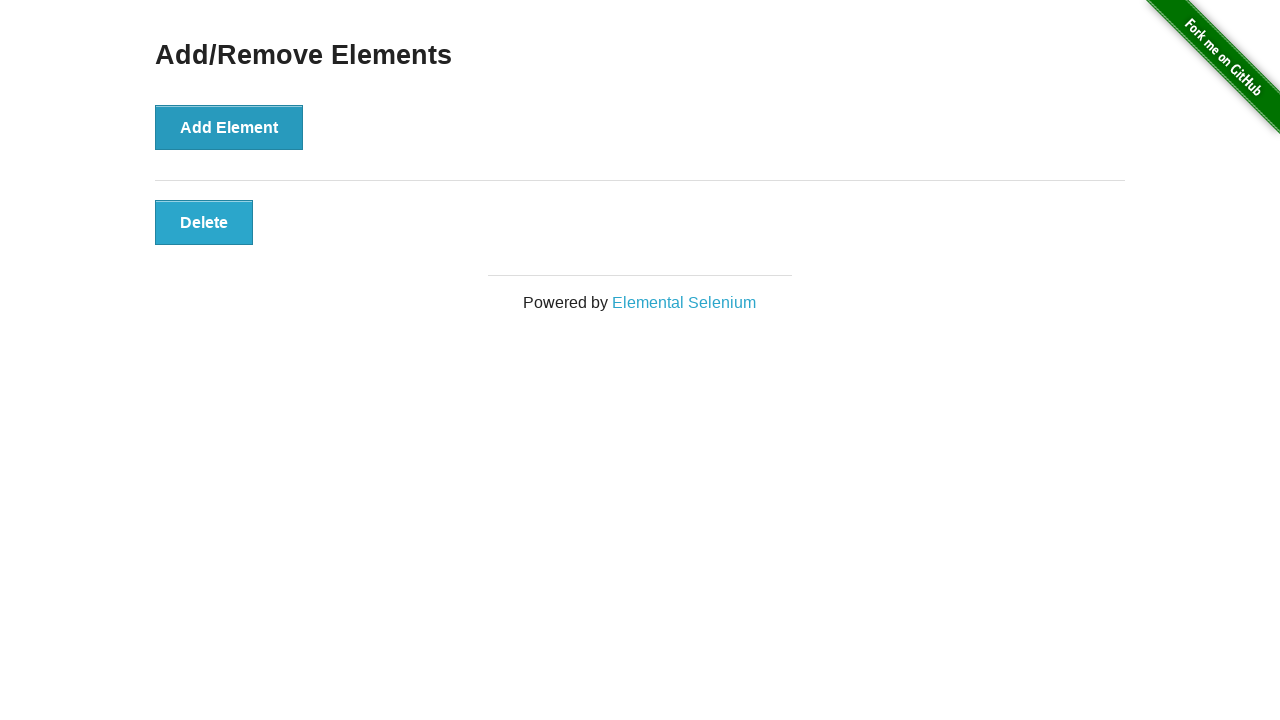

Verified Delete button appears after adding element
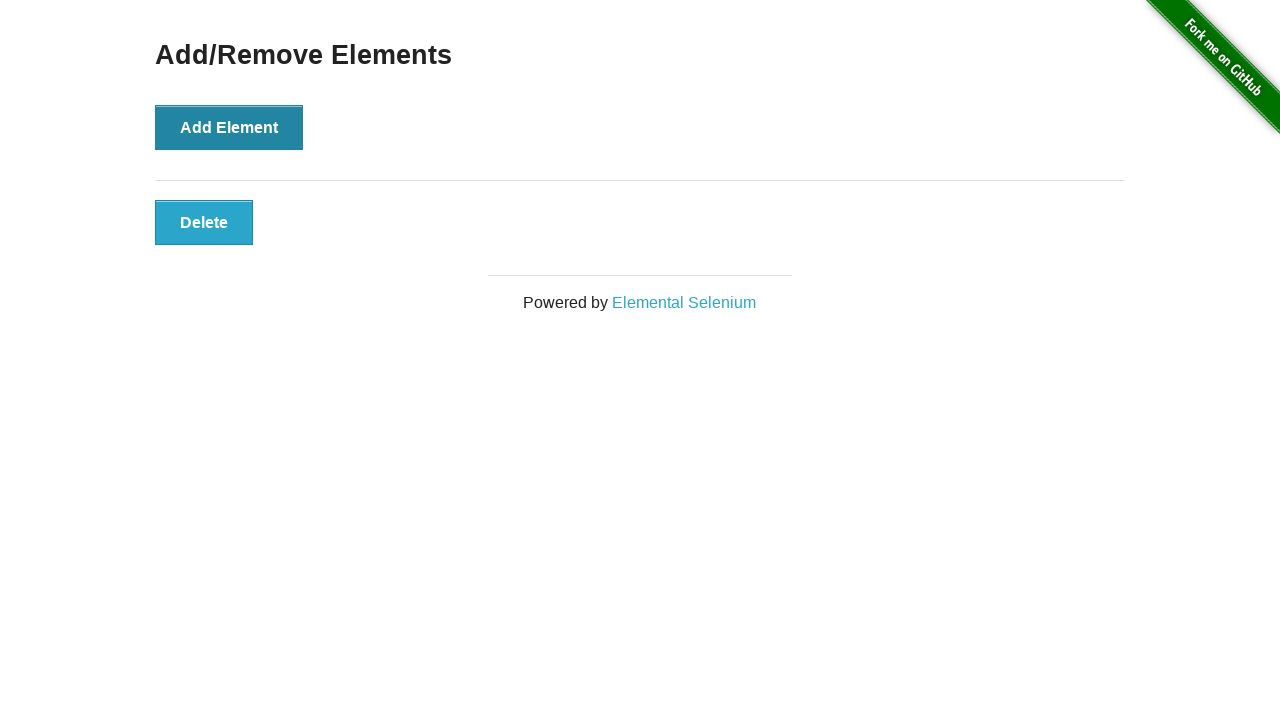

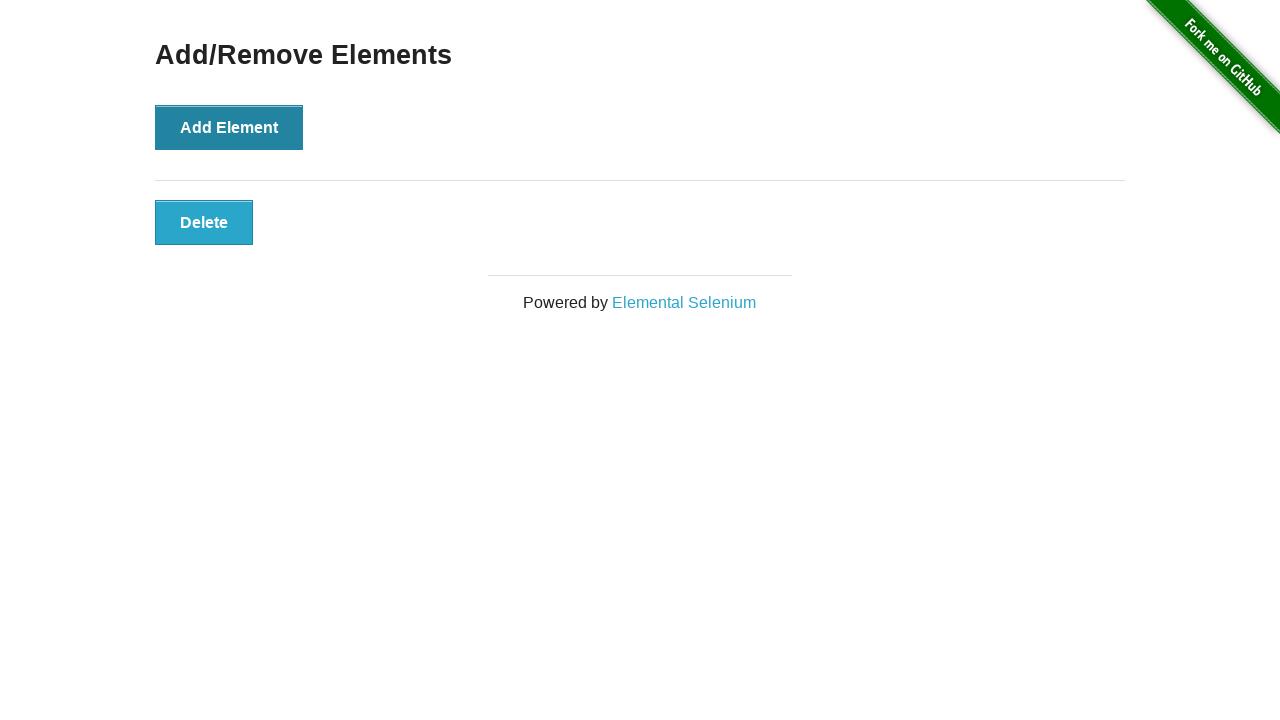